Tests checkbox functionality by finding all checkboxes on the page and clicking each one, then verifying their selected state

Starting URL: https://rahulshettyacademy.com/AutomationPractice/

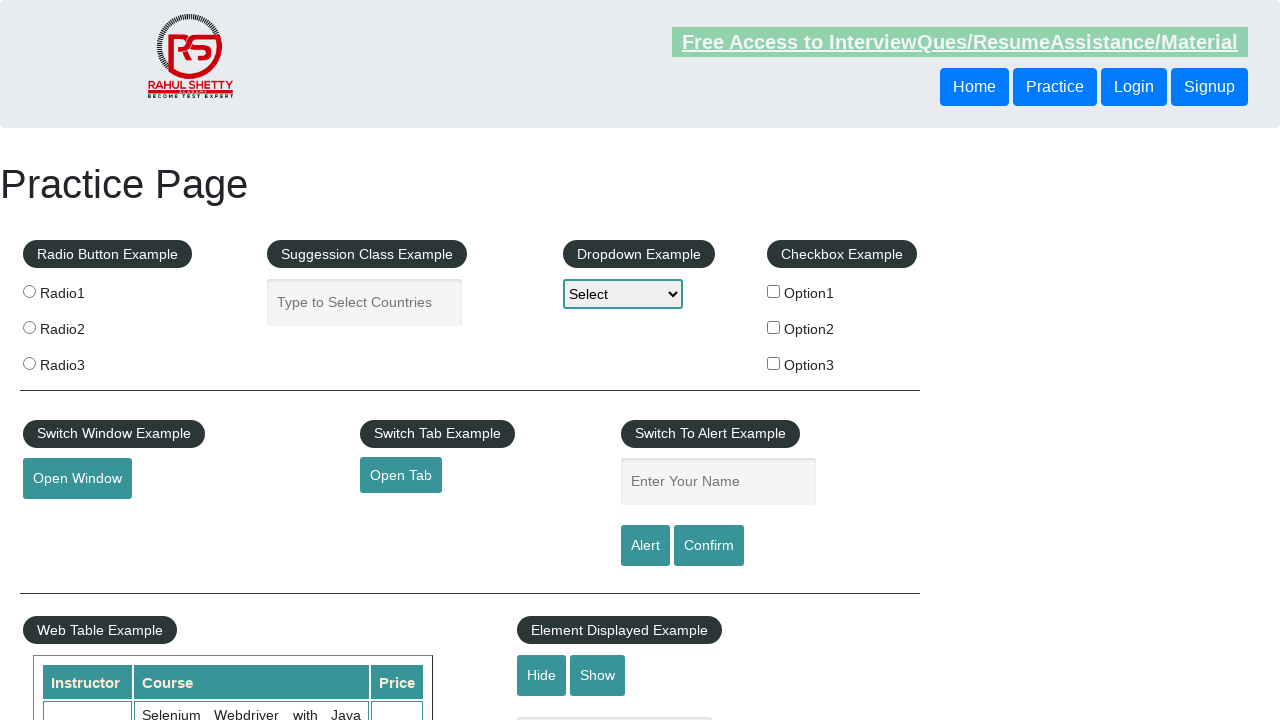

Waited for checkboxes to load on the page
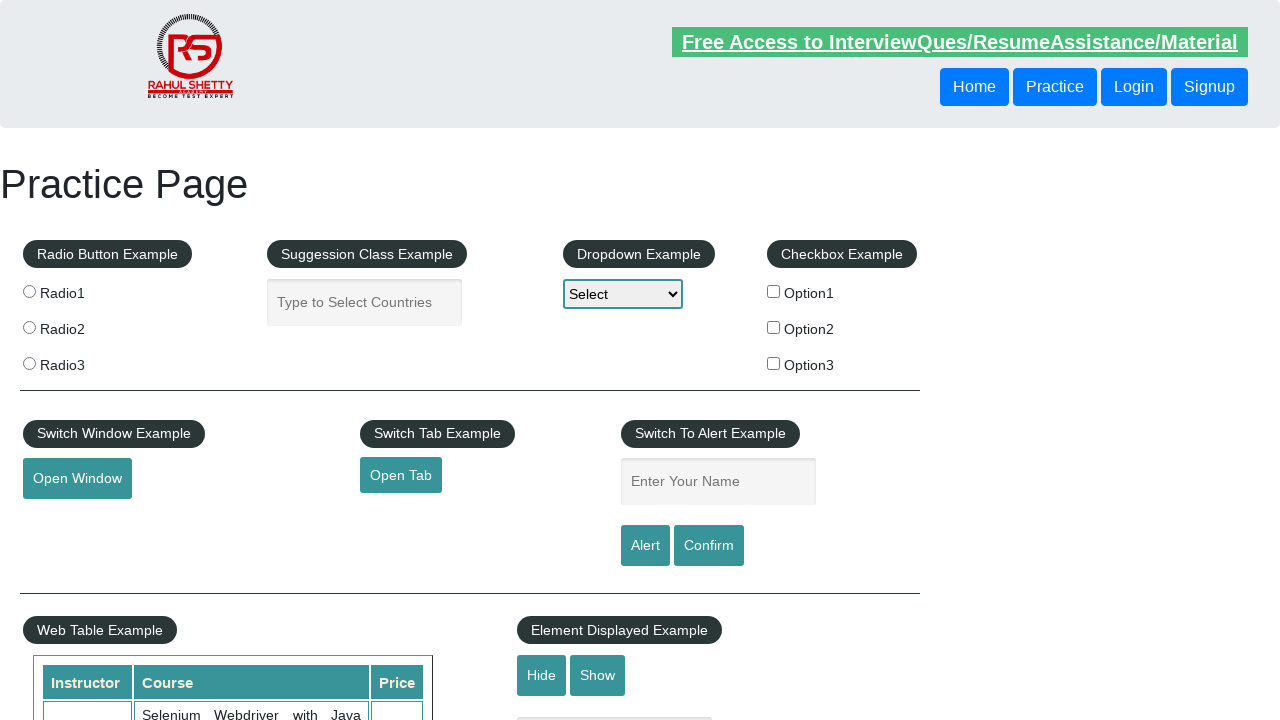

Located all checkboxes on the page
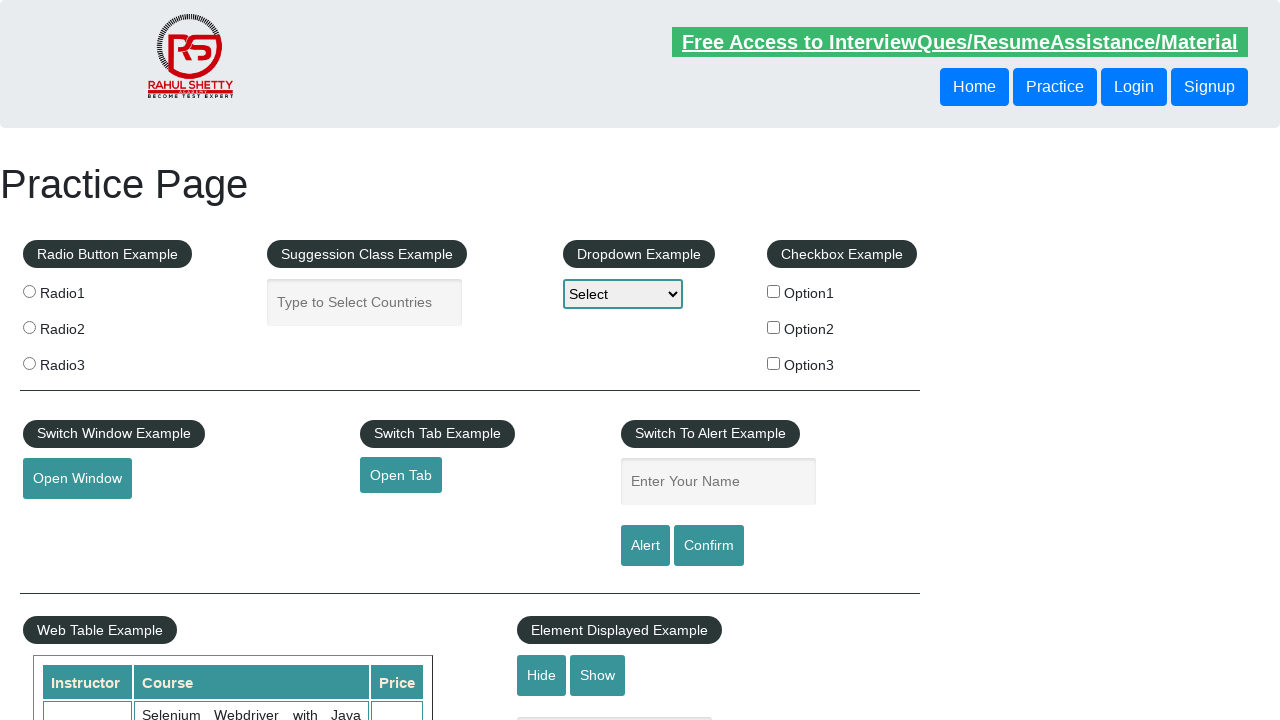

Found 3 checkboxes on the page
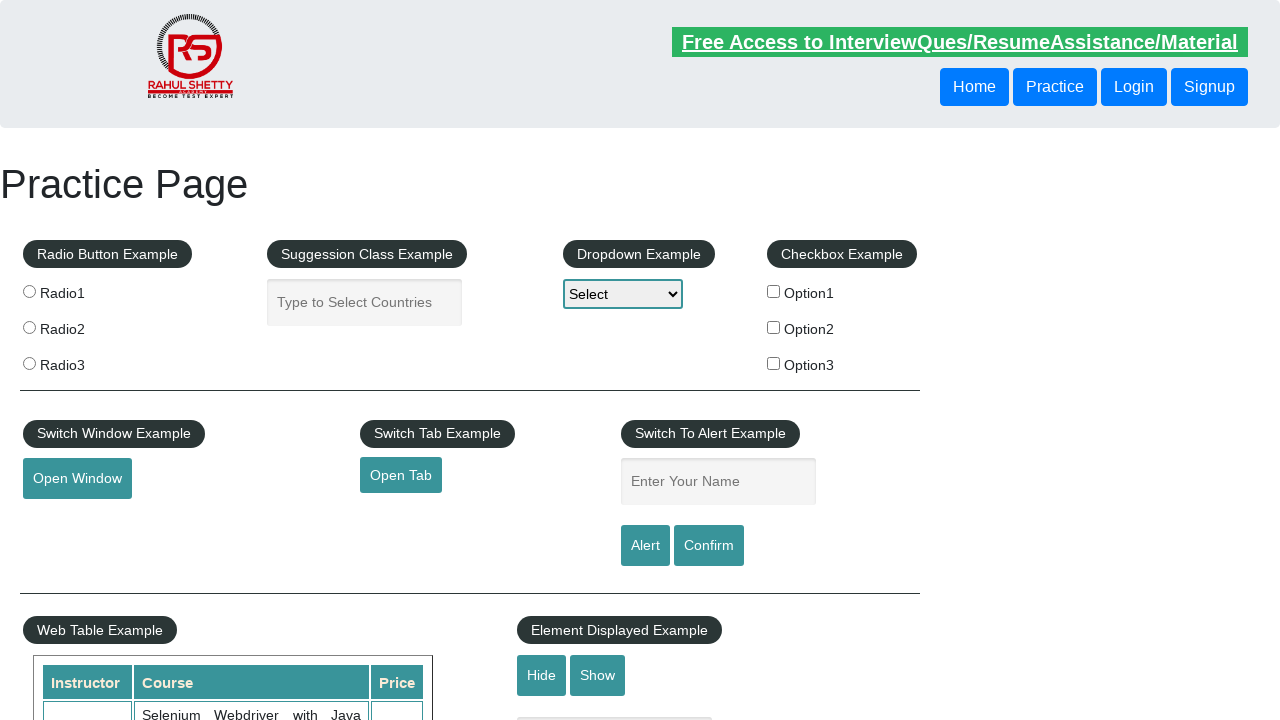

Clicked checkbox 1 of 3 at (774, 291) on input[type='checkbox'] >> nth=0
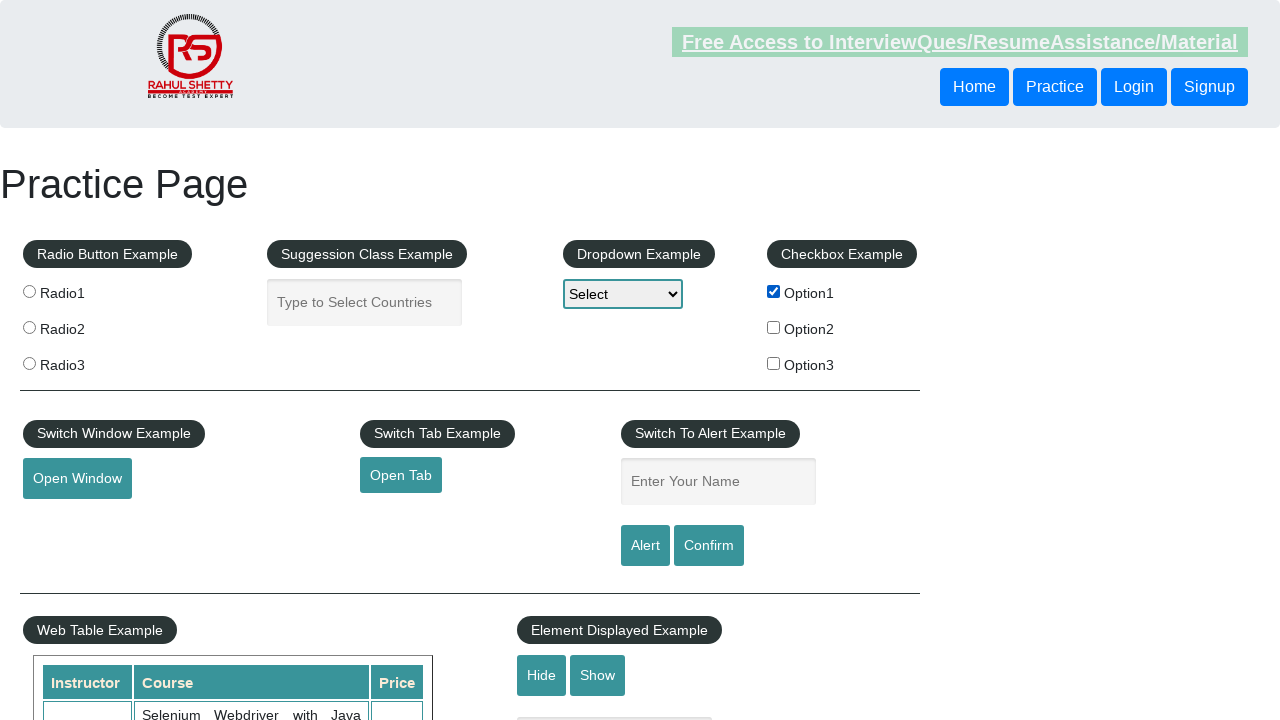

Clicked checkbox 2 of 3 at (774, 327) on input[type='checkbox'] >> nth=1
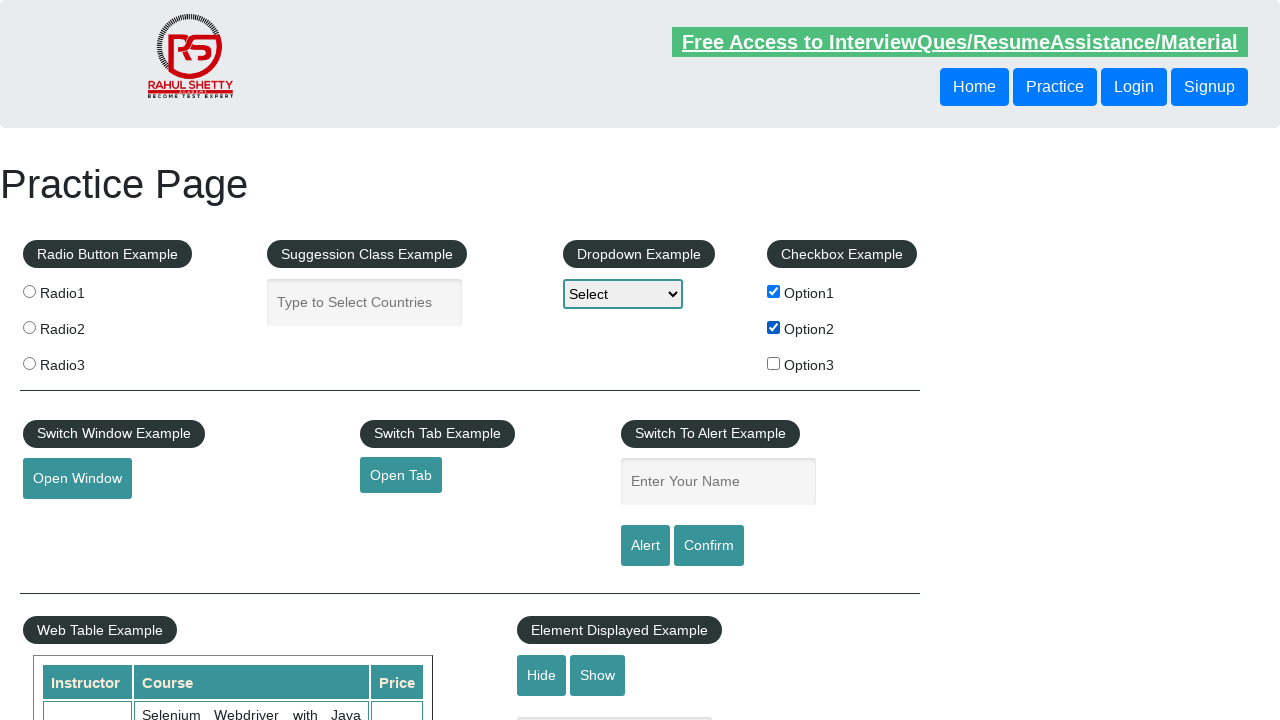

Clicked checkbox 3 of 3 at (774, 363) on input[type='checkbox'] >> nth=2
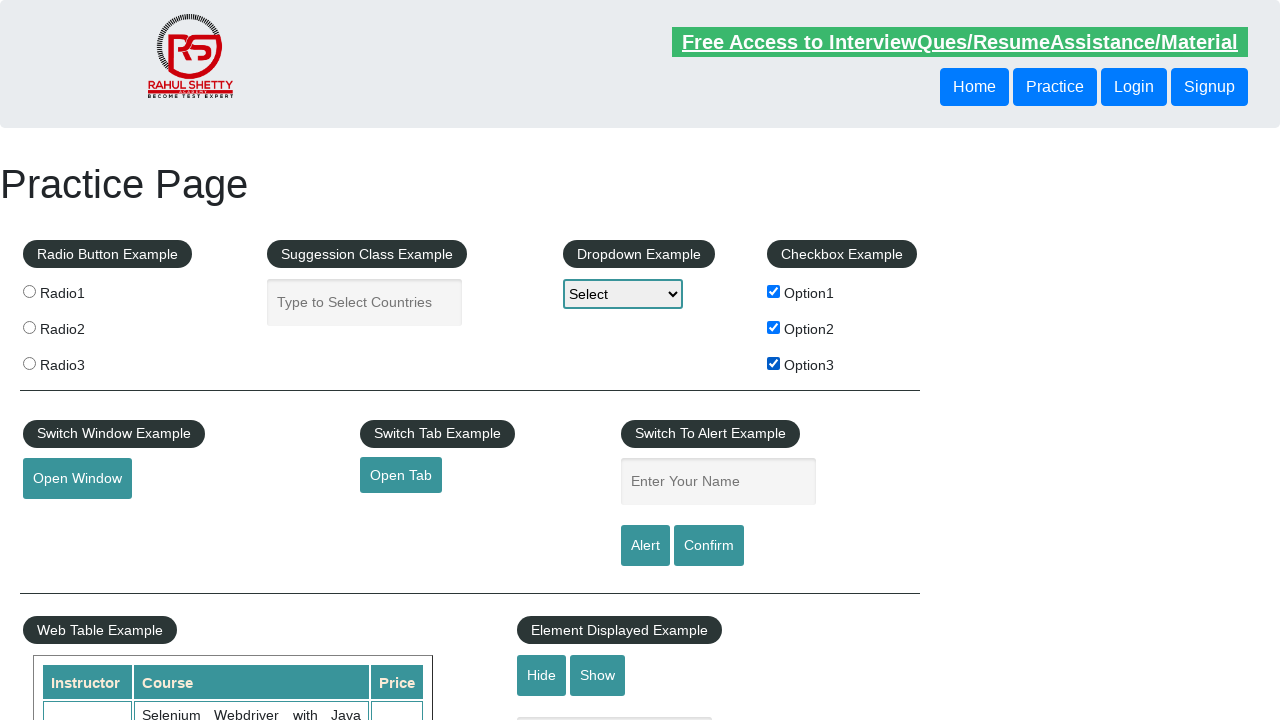

Located the first checkbox for verification
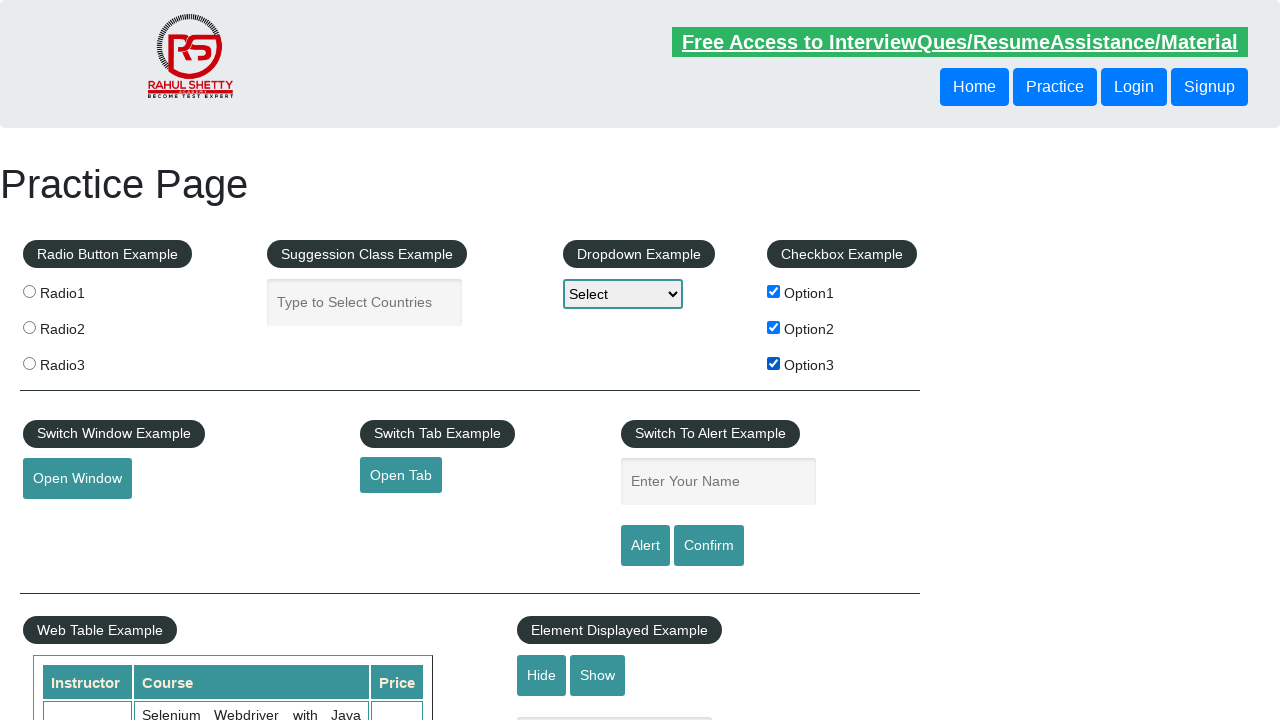

Verified that the first checkbox is checked/ON
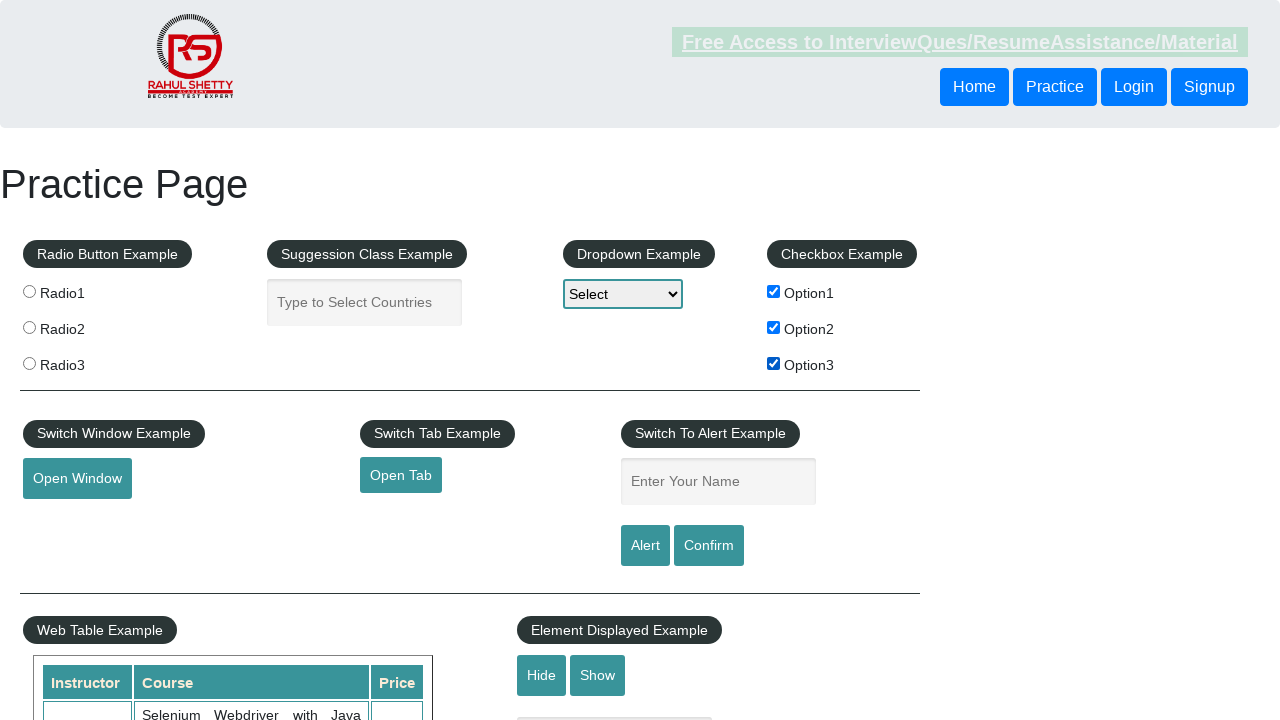

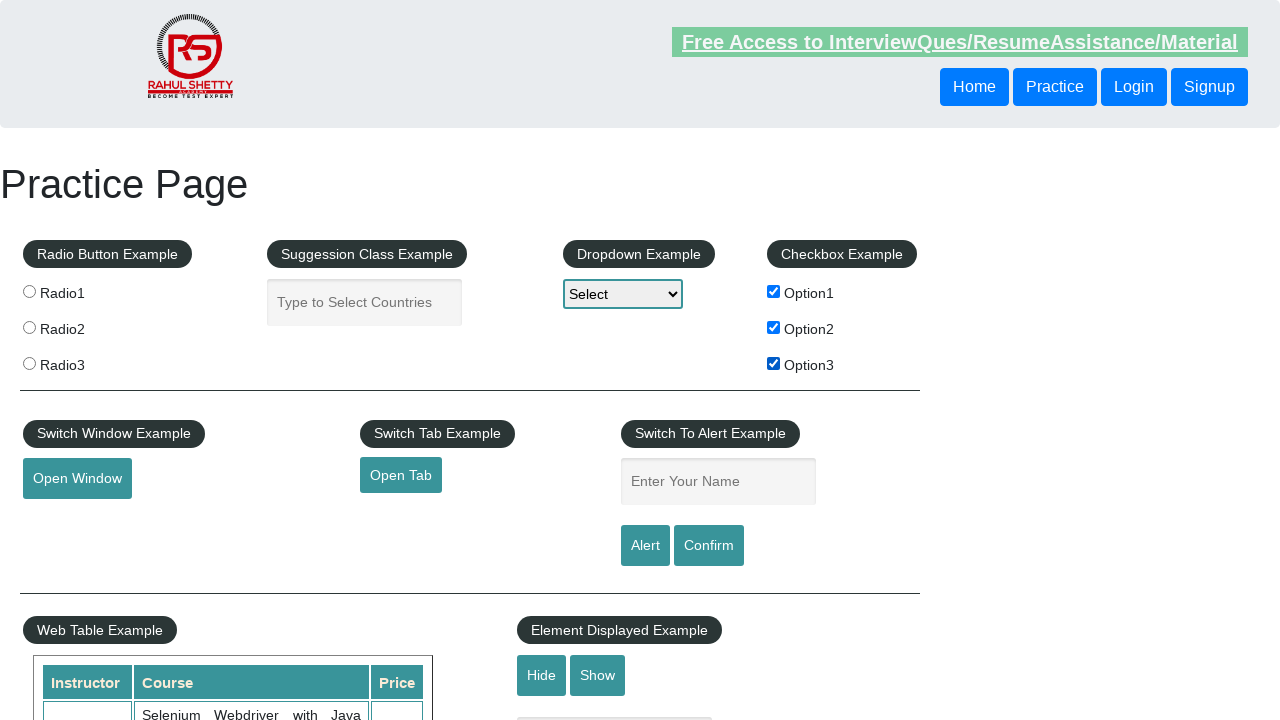